Tests radio button selection by clicking directly on the radio button element and verifies that only the selected radio button is checked

Starting URL: https://testotomasyonu.com/form

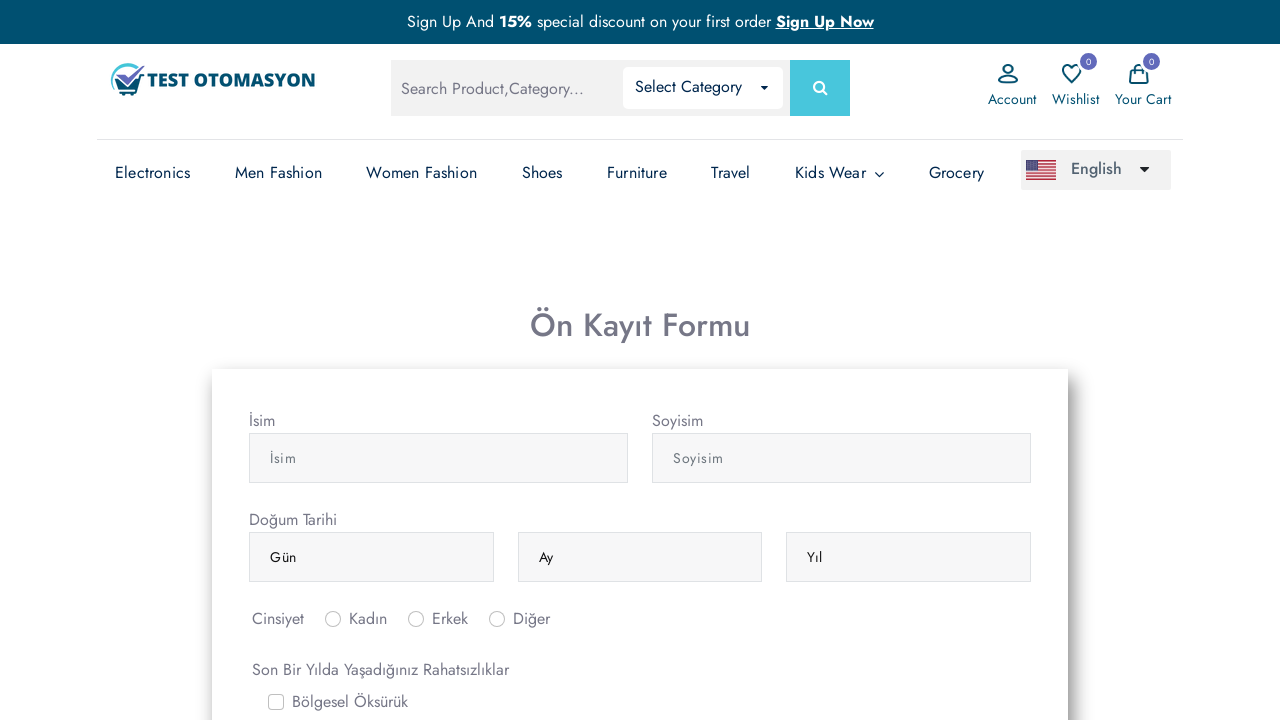

Clicked on 'Erkek' (Male) radio button at (416, 619) on #inlineRadio2
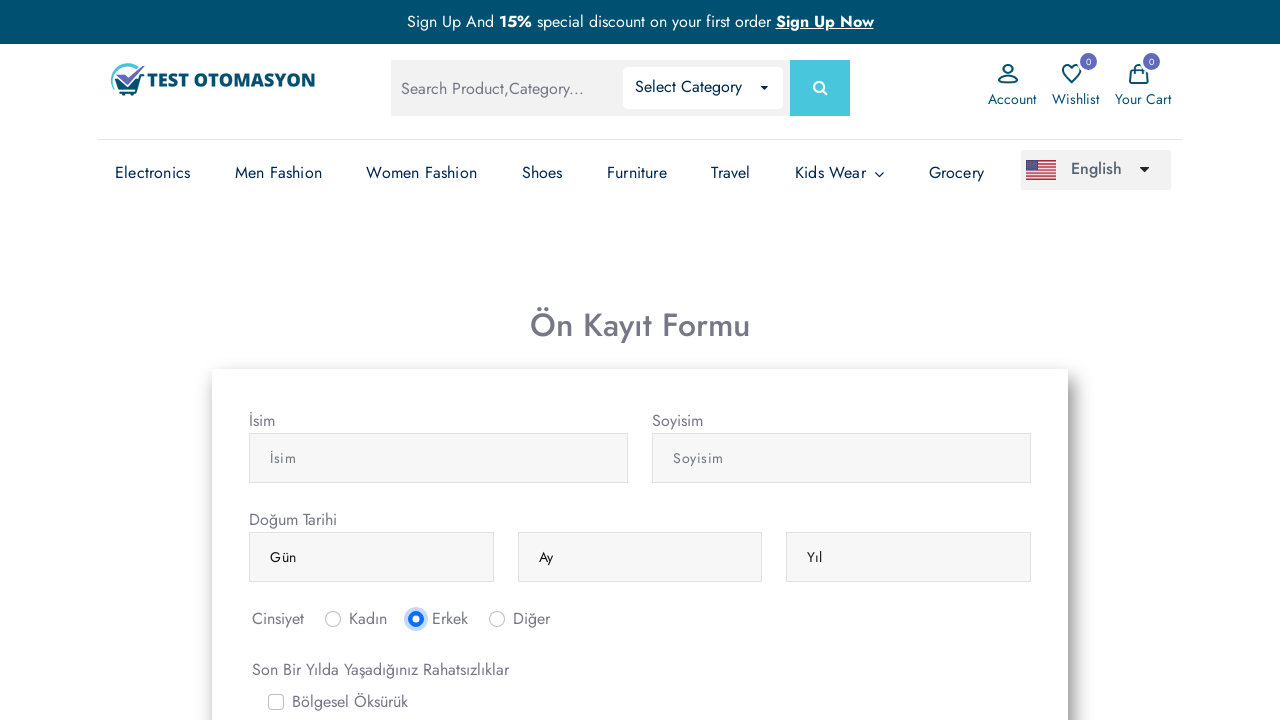

Verified that 'Erkek' radio button is checked
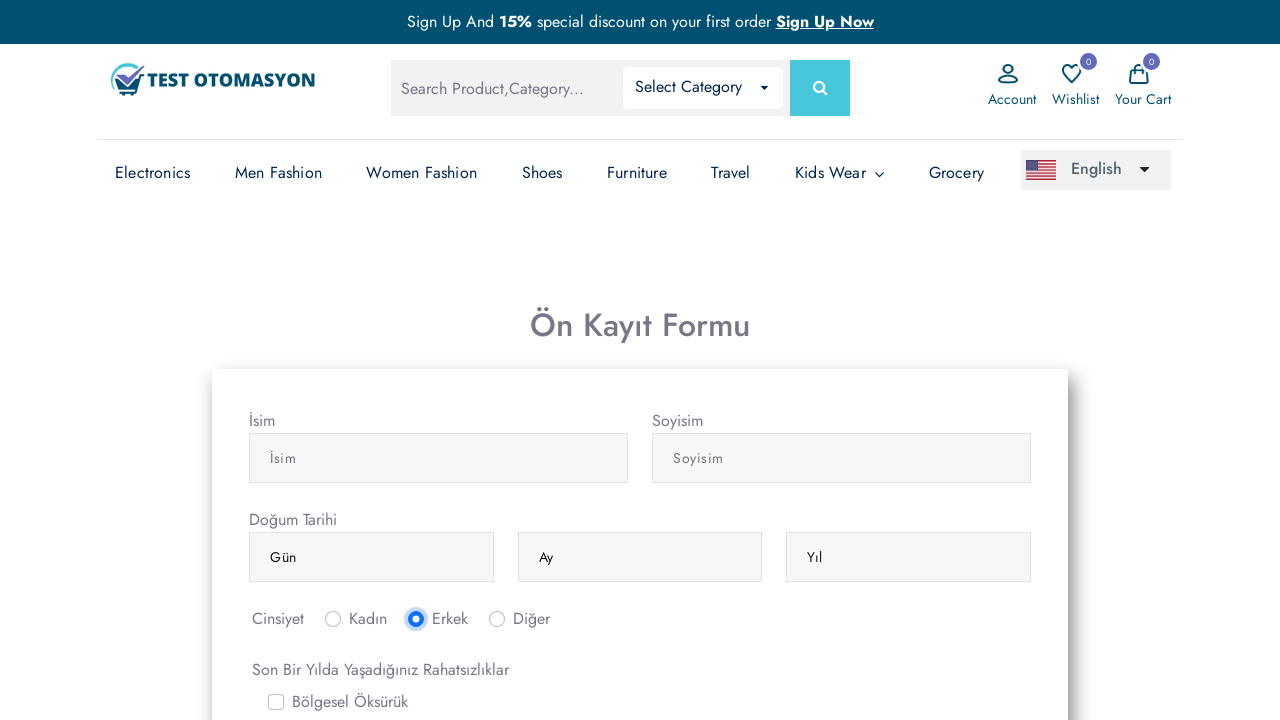

Verified that 'Kadin' (Female) radio button is not checked
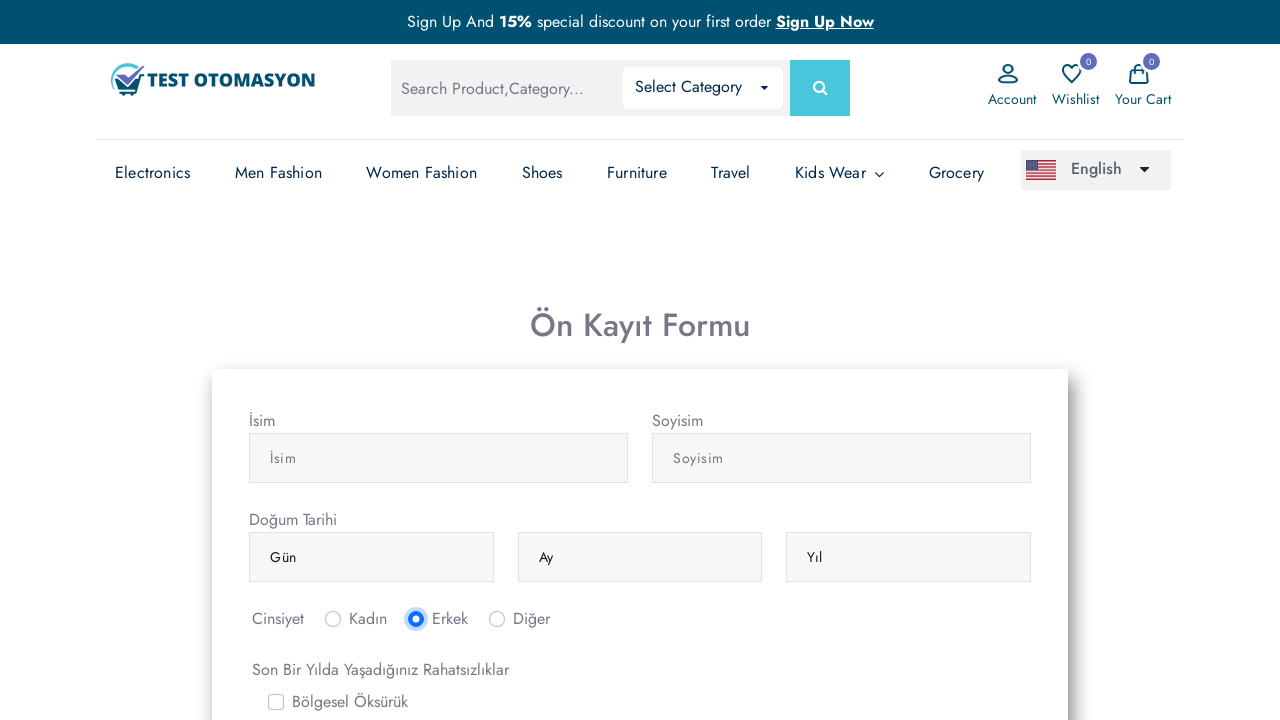

Verified that 'Diger' (Other) radio button is not checked
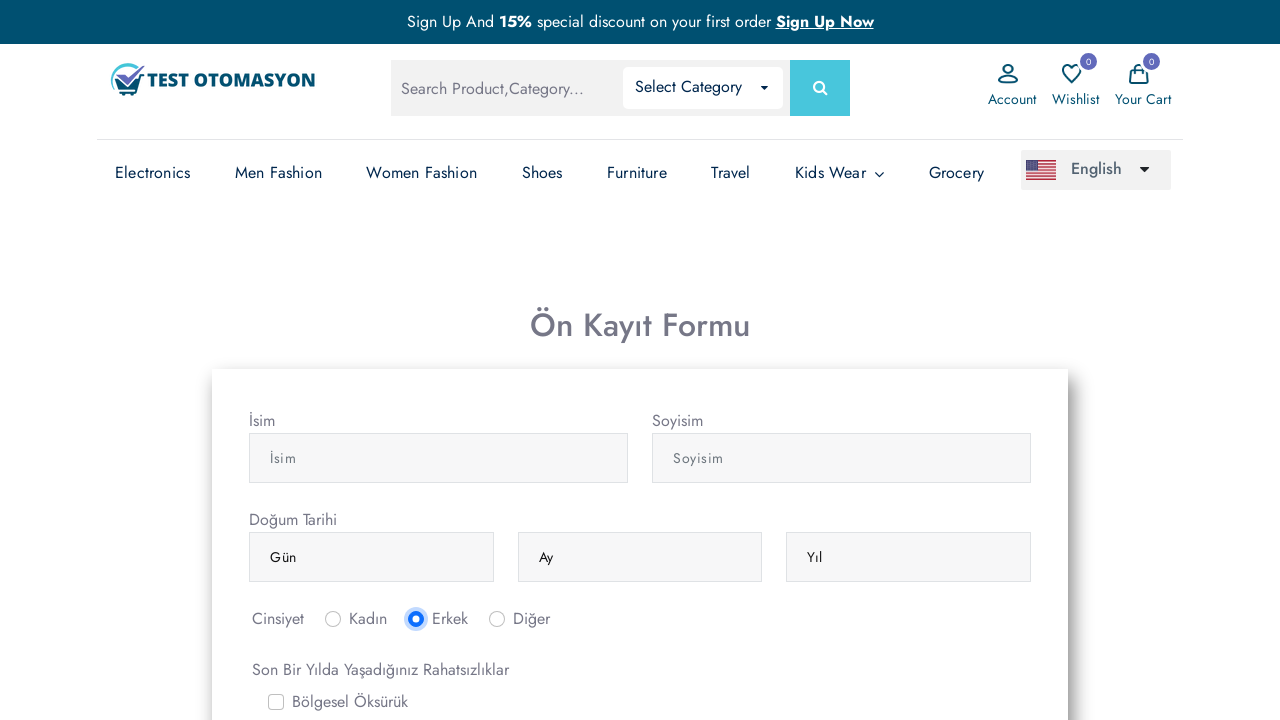

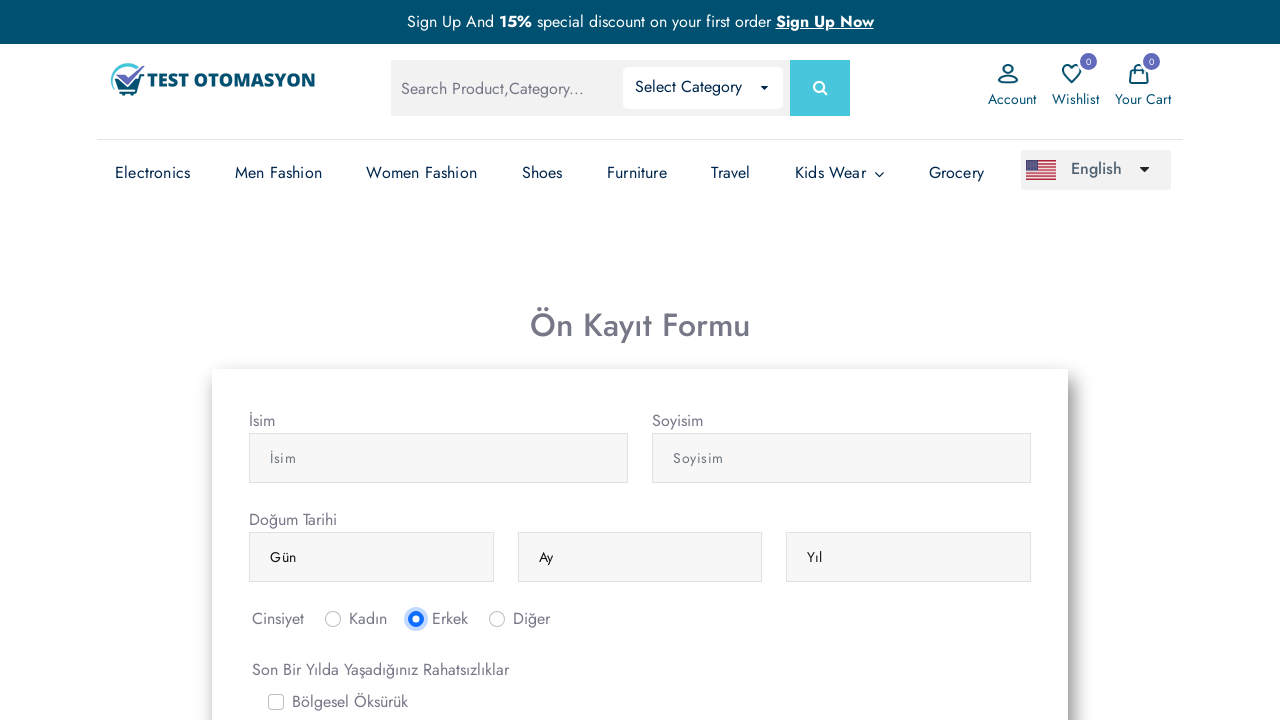